Tests the add/remove elements functionality by clicking the Add button to create new Delete buttons, then clicking a Delete button to remove it, verifying the dynamic element creation and removal works correctly.

Starting URL: http://the-internet.herokuapp.com/add_remove_elements/

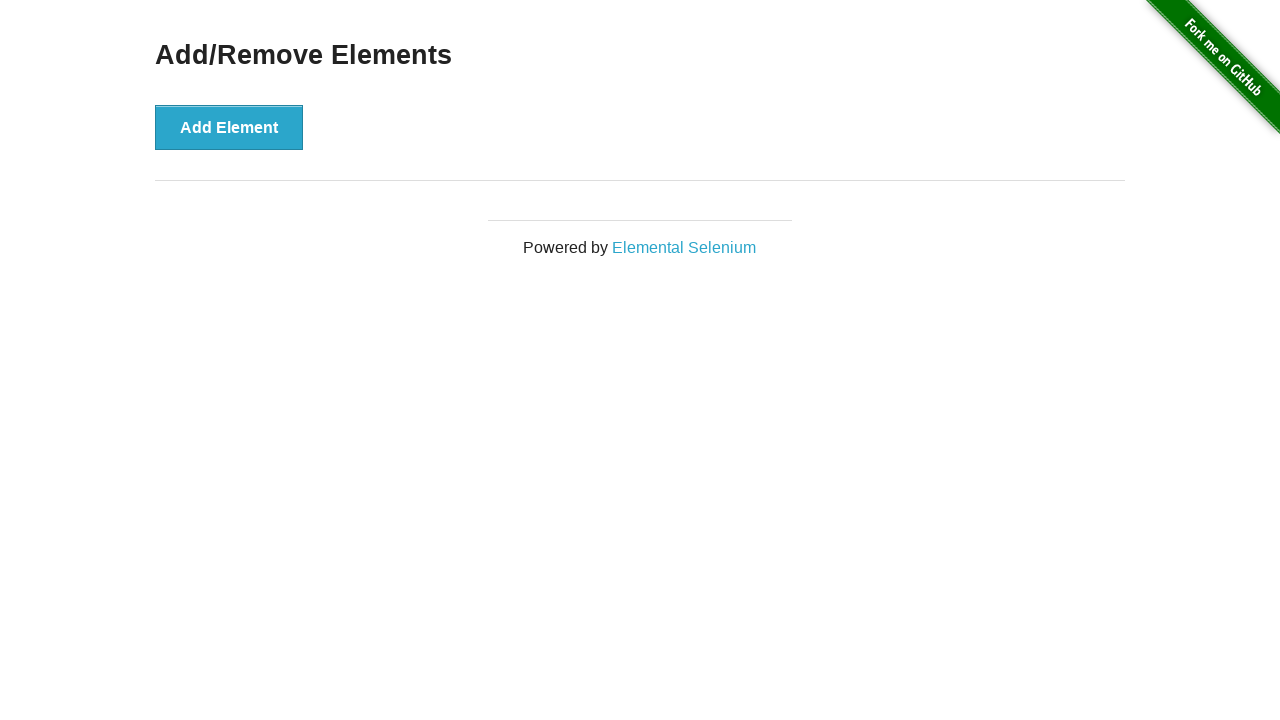

Clicked Add Element button to create first Delete button at (229, 127) on button:has-text('Add Element')
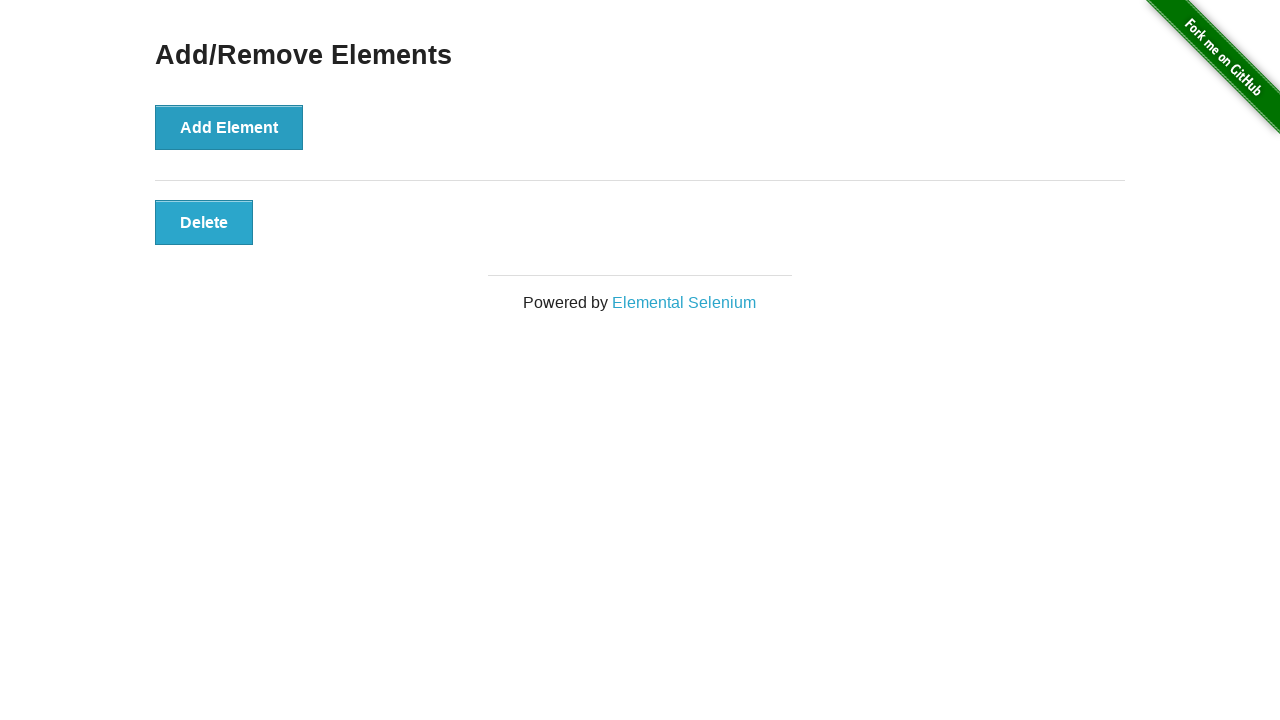

First Delete button appeared on the page
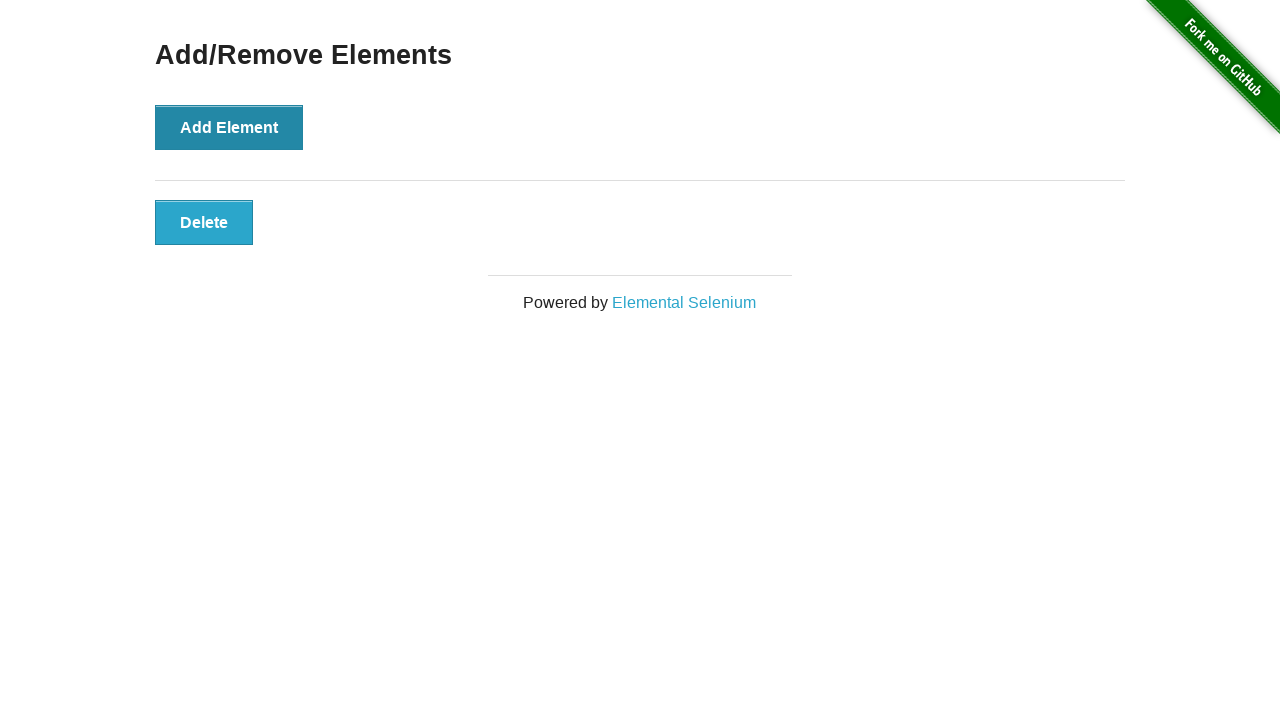

Clicked Add Element button to create second Delete button at (229, 127) on button:has-text('Add Element')
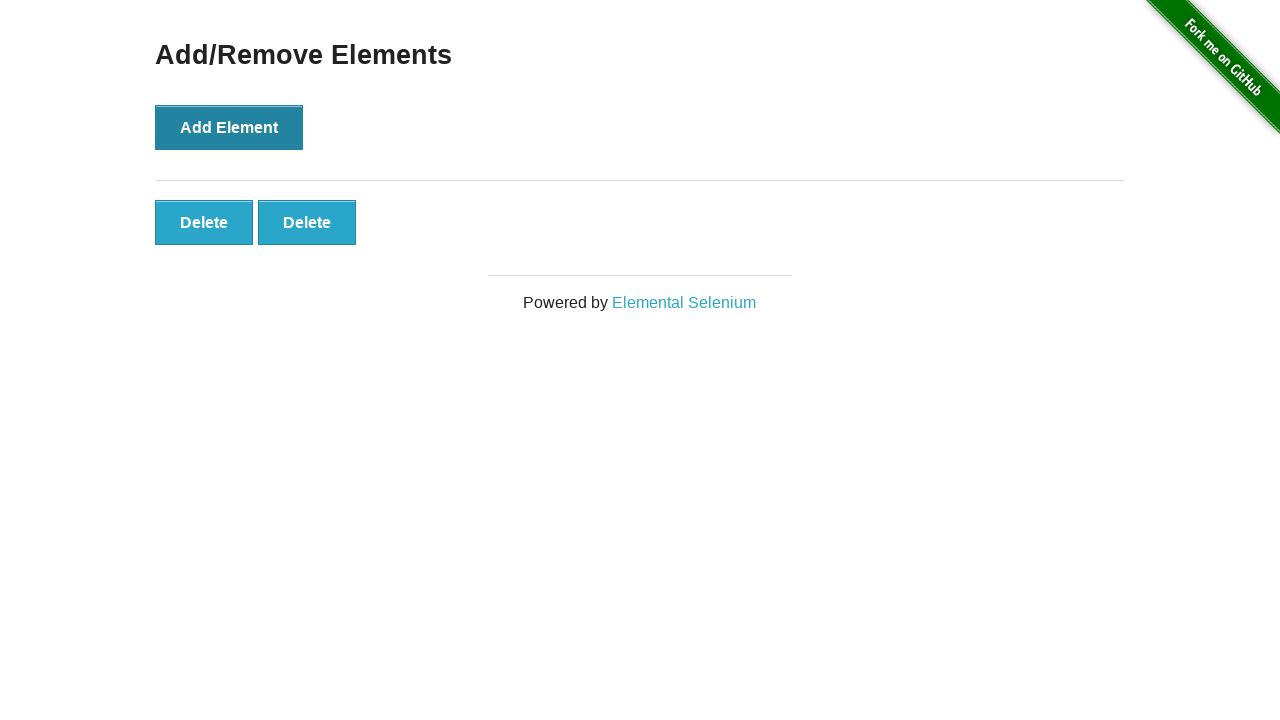

Verified second Delete button is present (2 Delete buttons total)
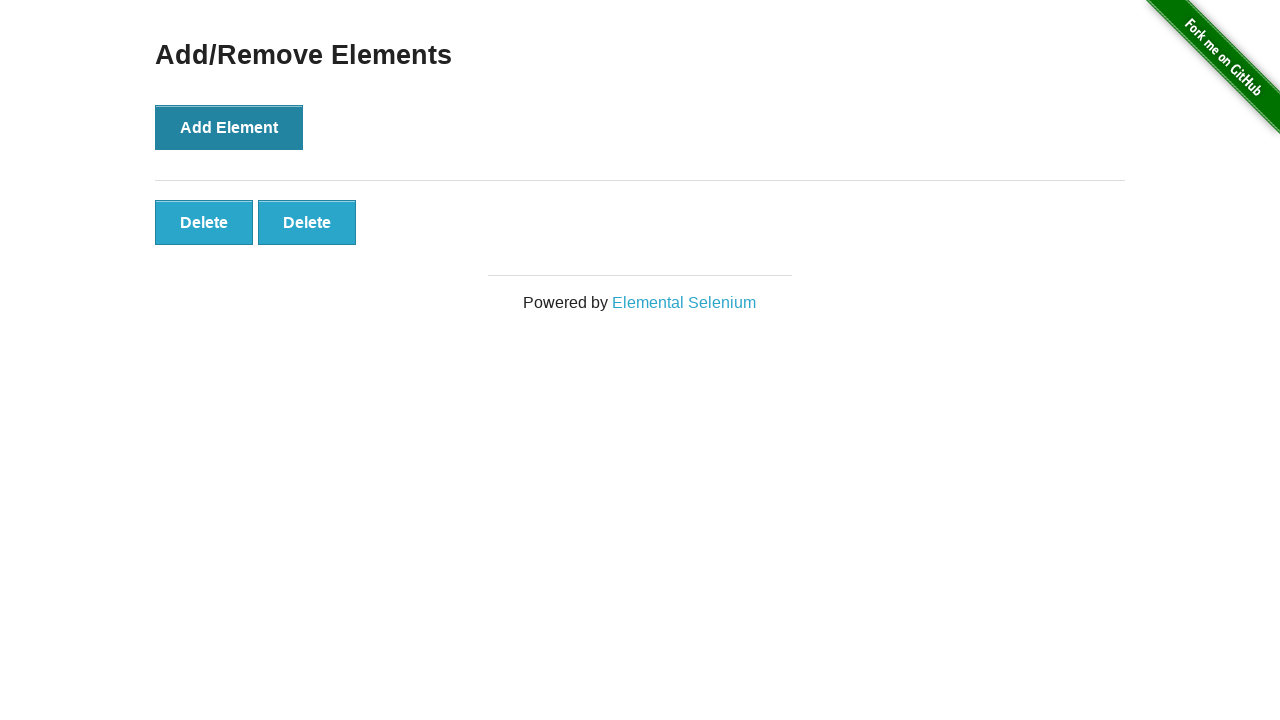

Clicked the first Delete button to remove it at (204, 222) on .added-manually >> nth=0
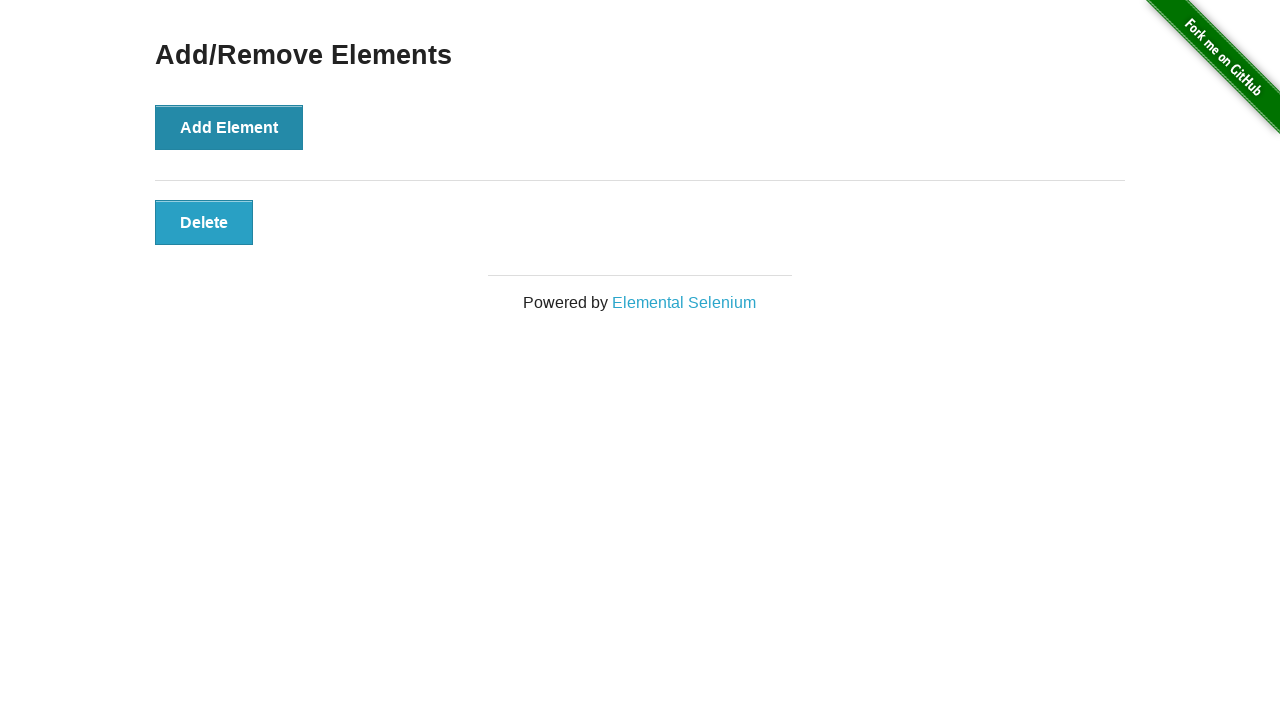

Waited 500ms for DOM to update after deletion
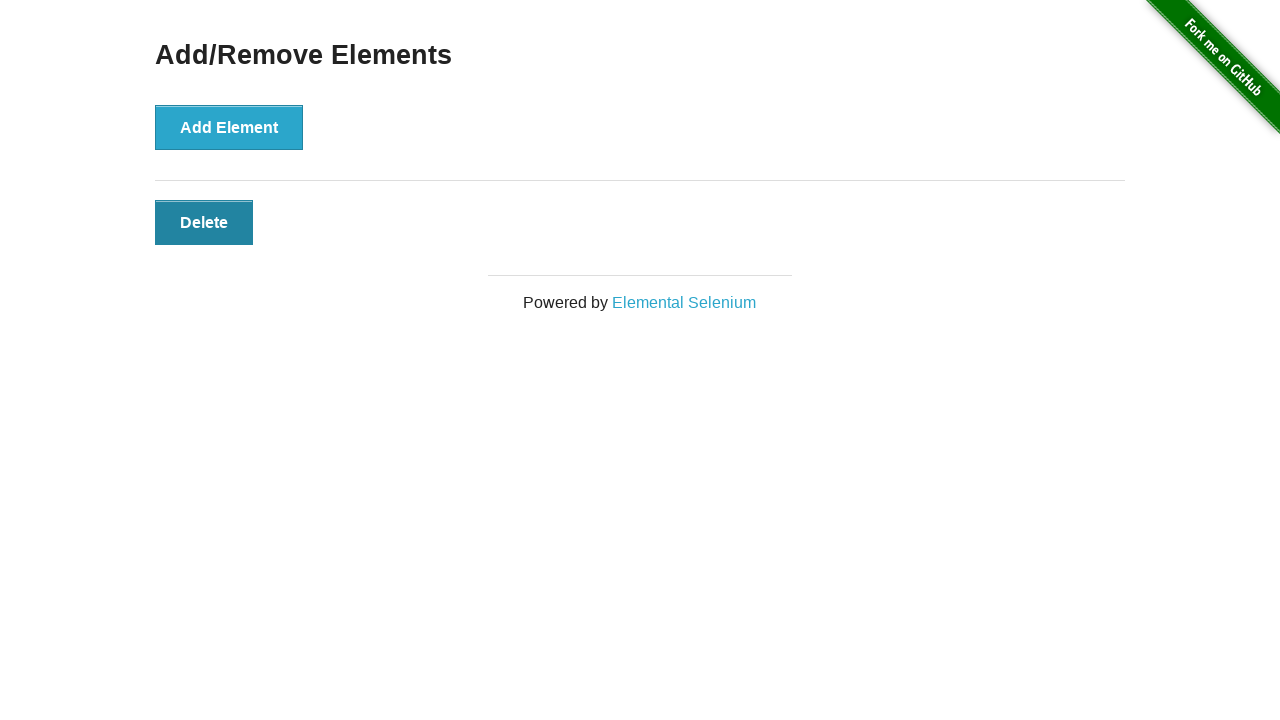

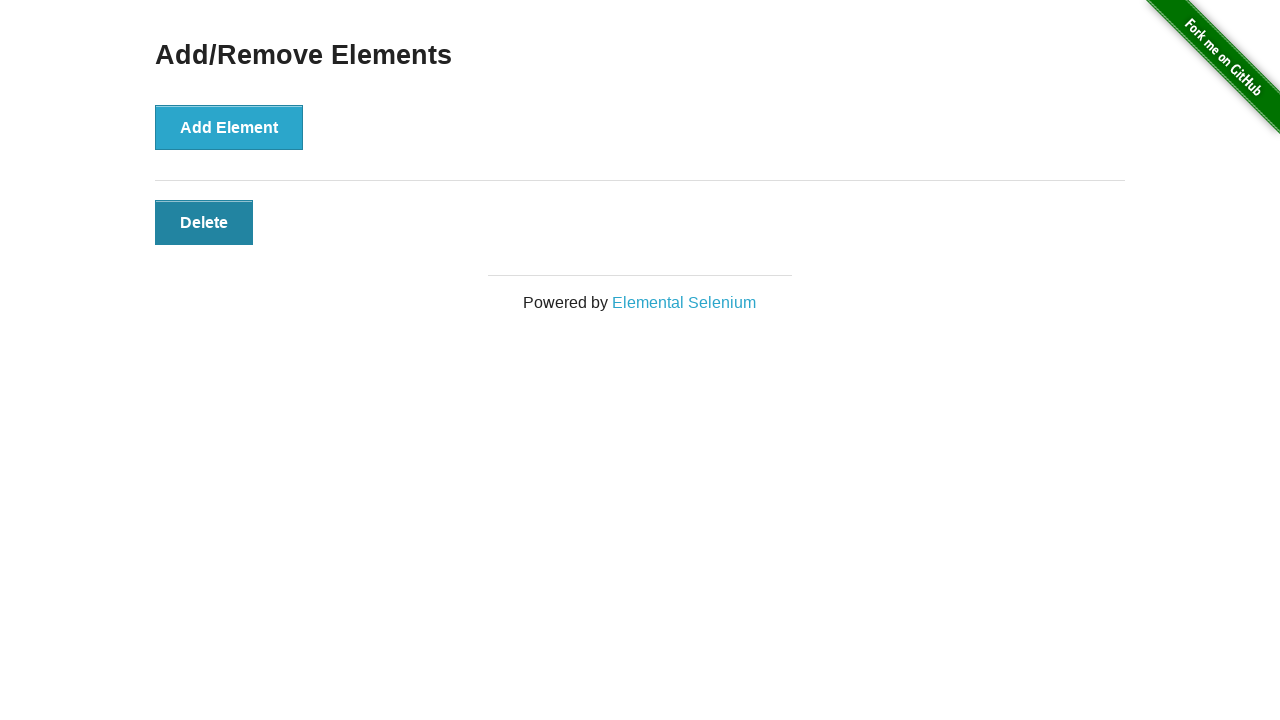